Tests reading and navigating through a static web table by scrolling to it and iterating through all cells

Starting URL: https://testautomationpractice.blogspot.com/

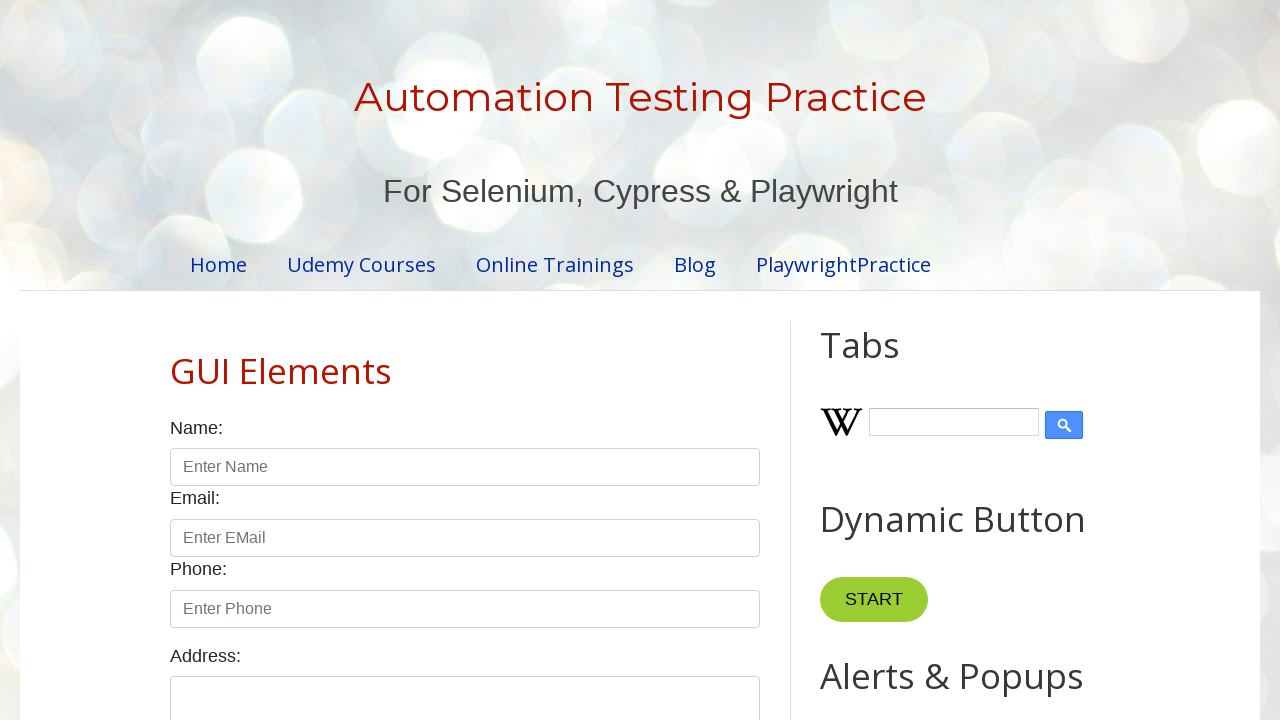

Scrolled to 'Static Web Table' heading
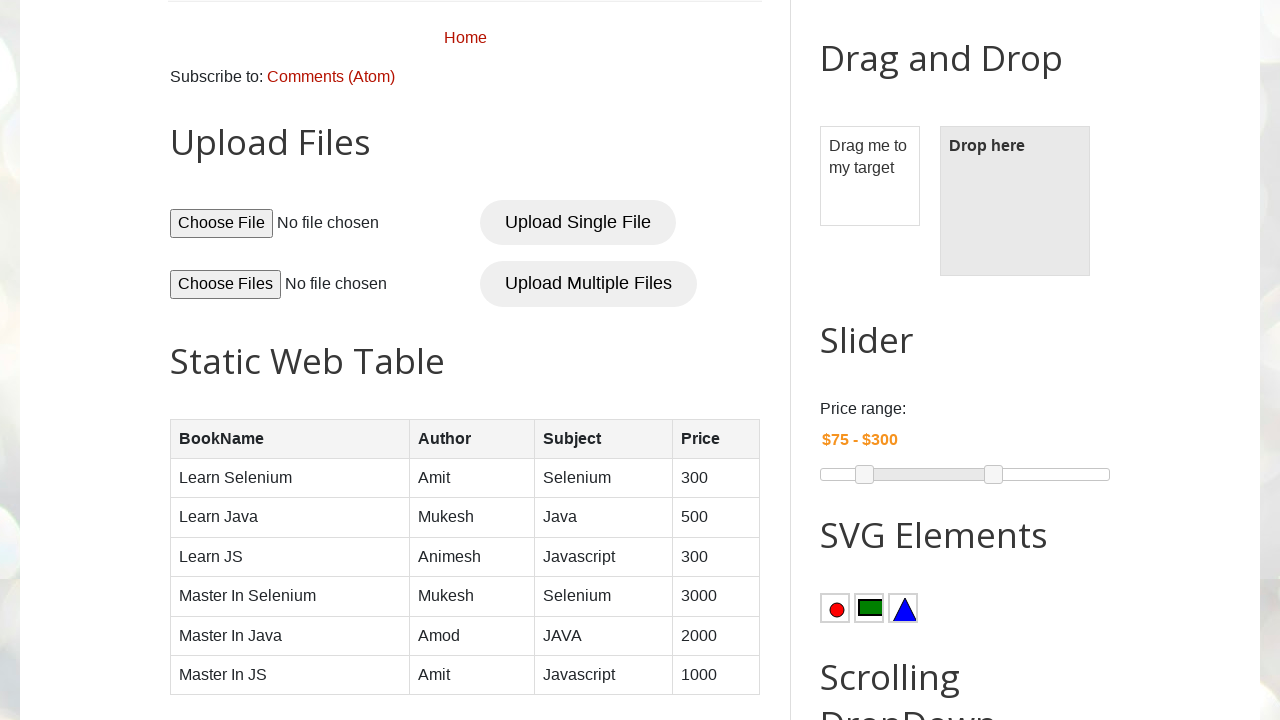

Counted rows in static web table
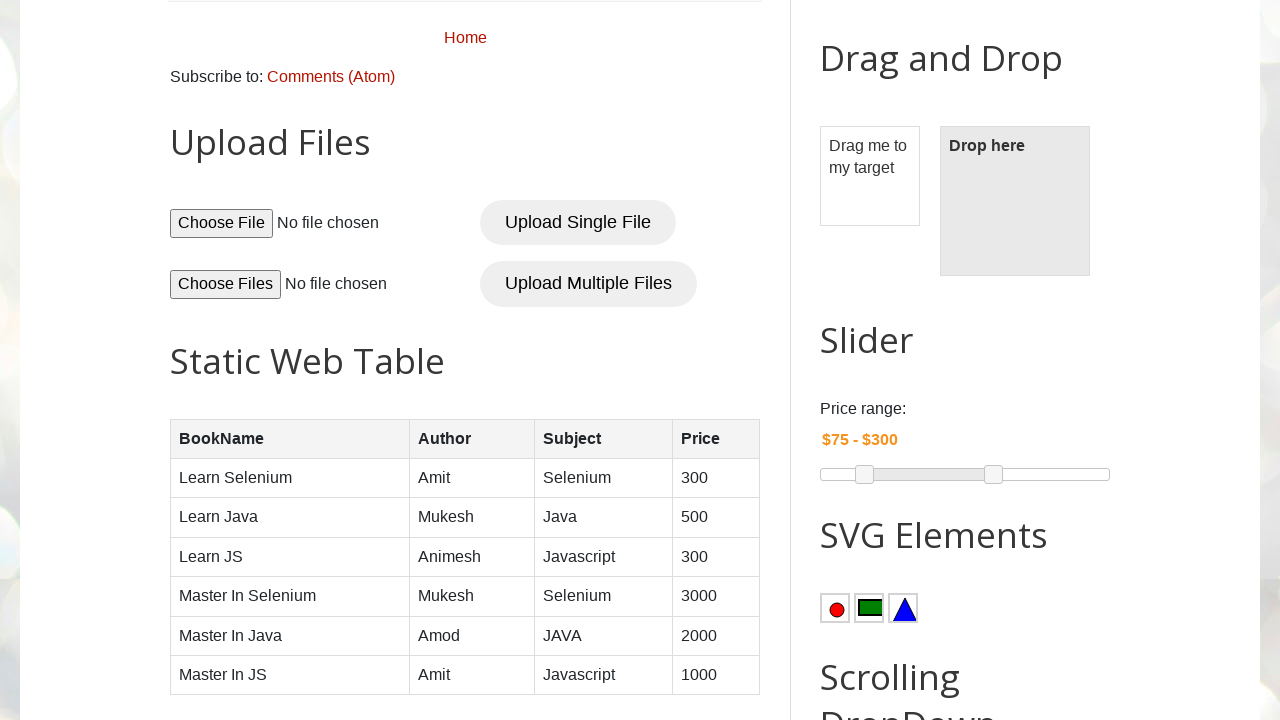

Counted columns in static web table
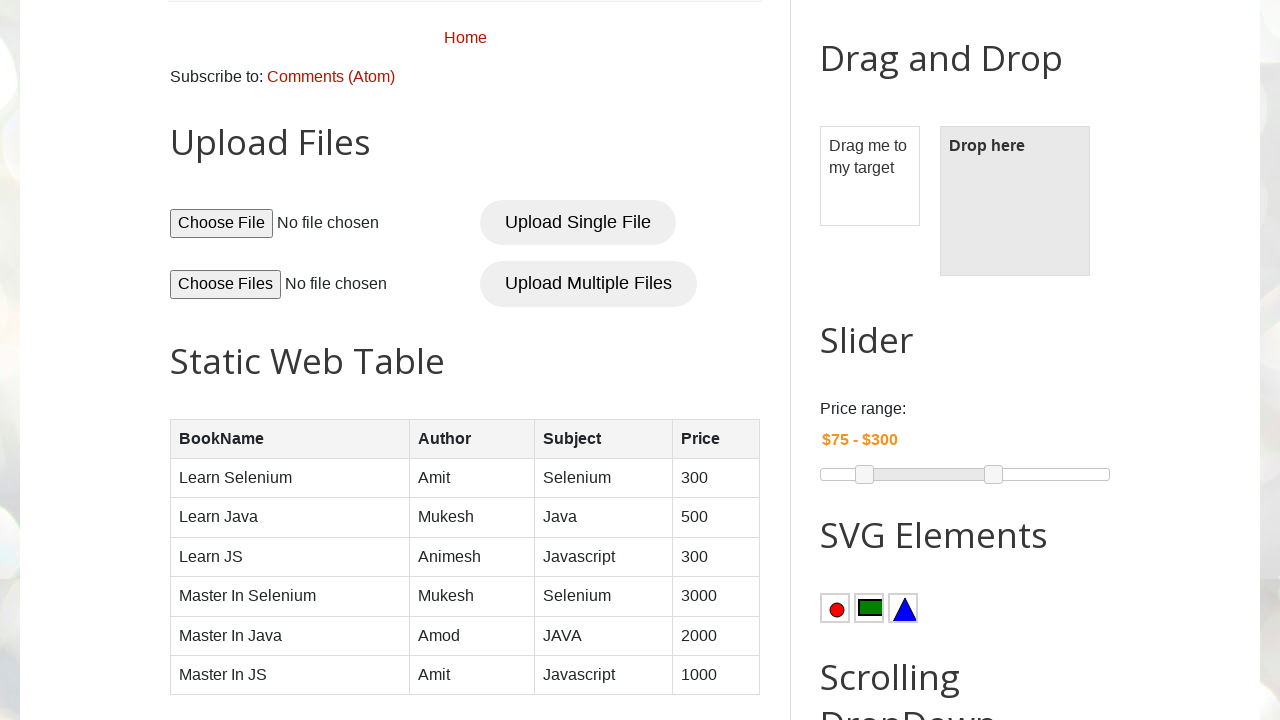

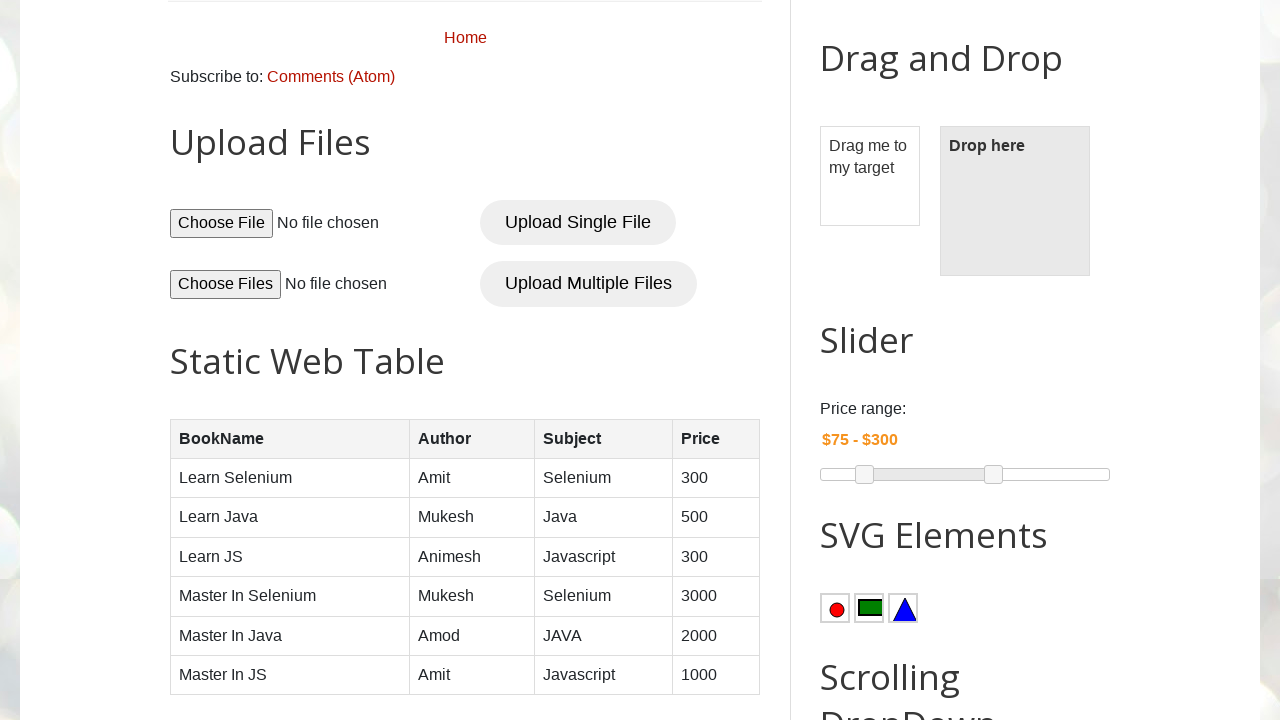